Tests dynamic content page by clicking the refresh link to trigger content update, demonstrating stale element behavior

Starting URL: https://the-internet.herokuapp.com/dynamic_content?with_content=static

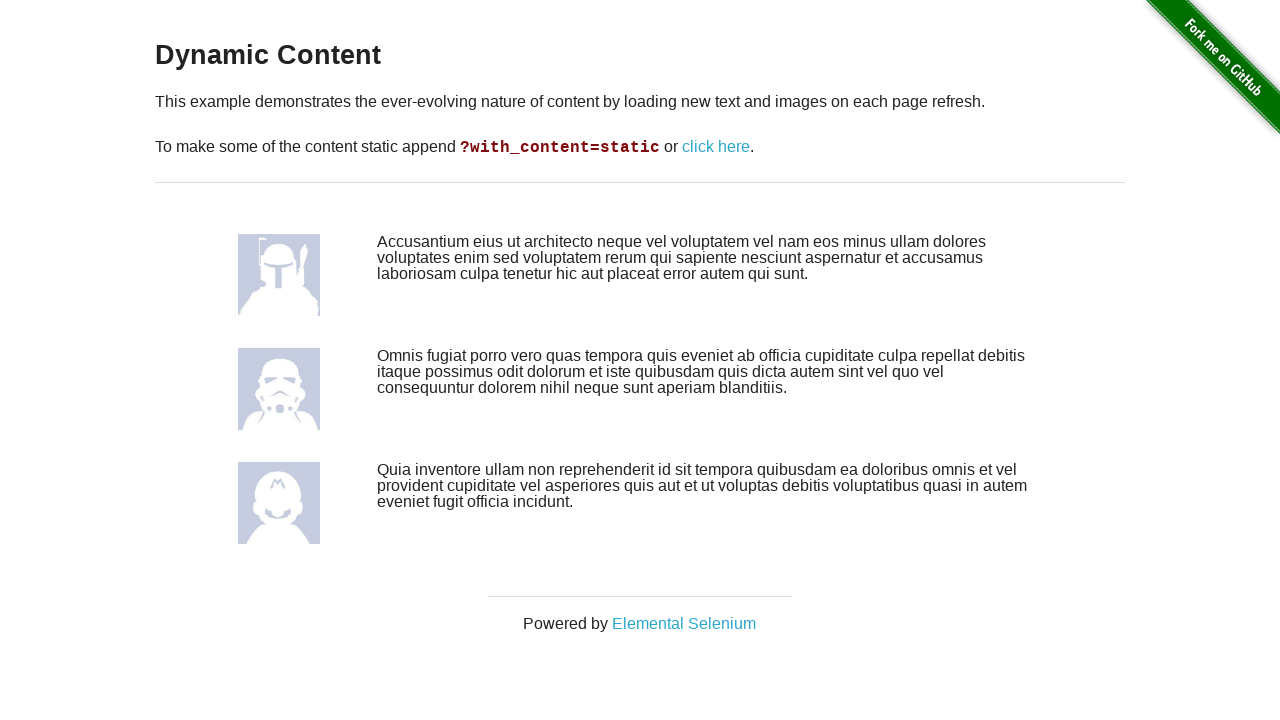

Waited for dynamic content element to be visible
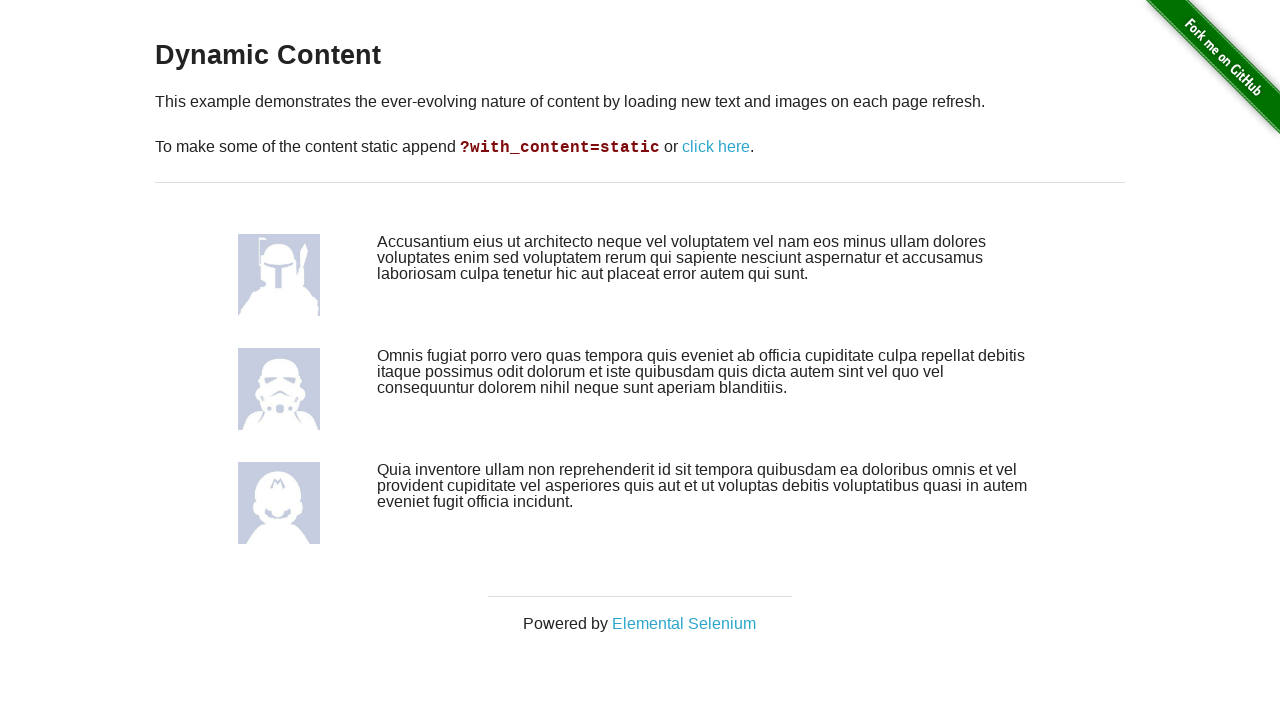

Clicked the refresh link to trigger content update at (716, 147) on xpath=//a[.='click here']
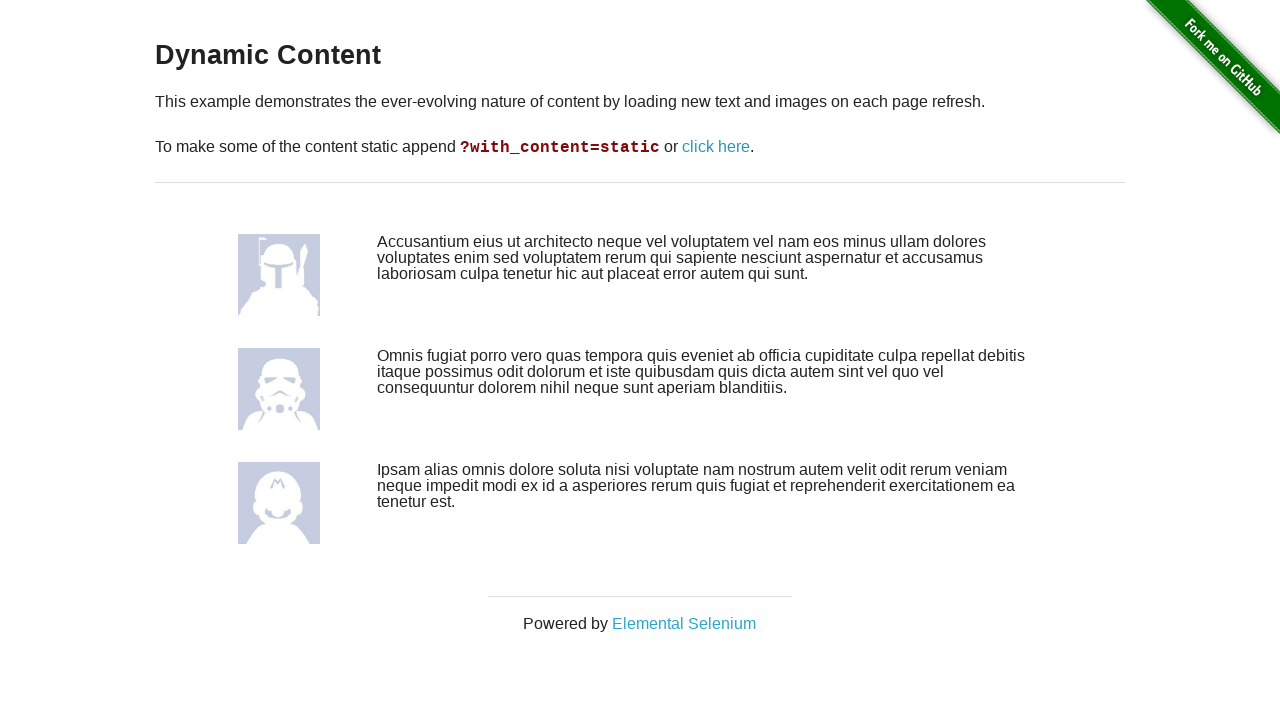

Waited for page to update with new dynamic content
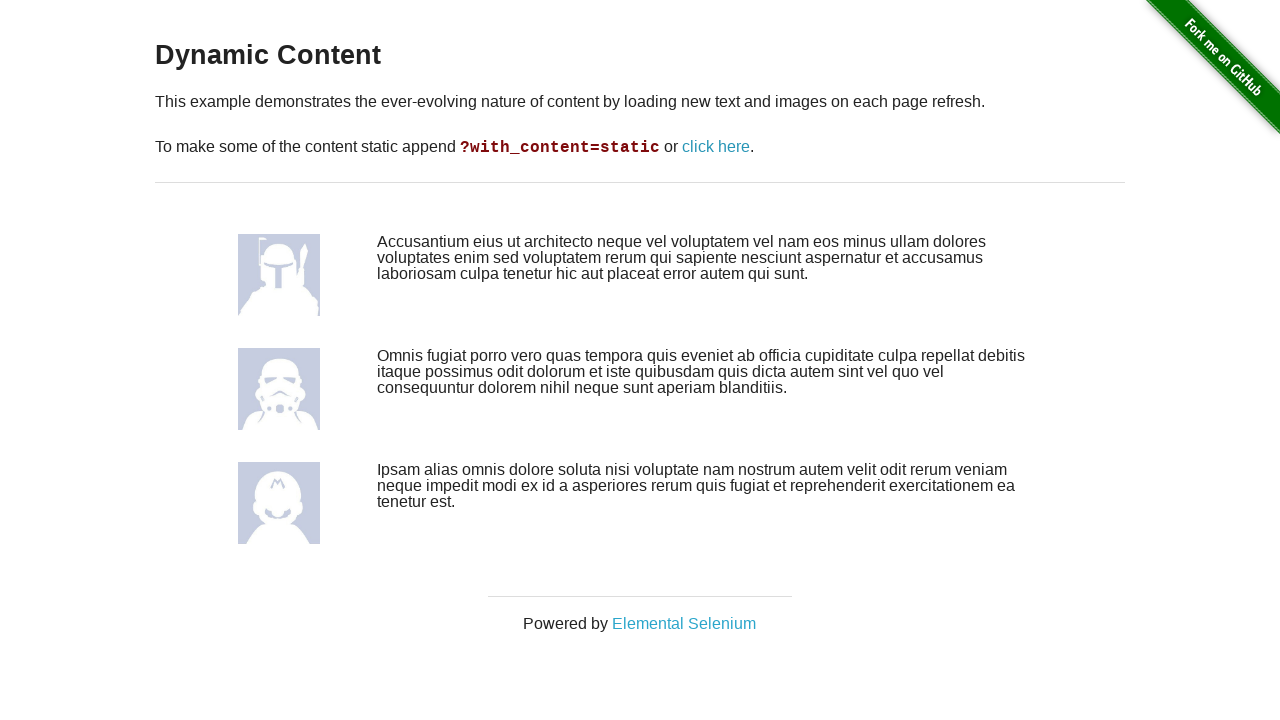

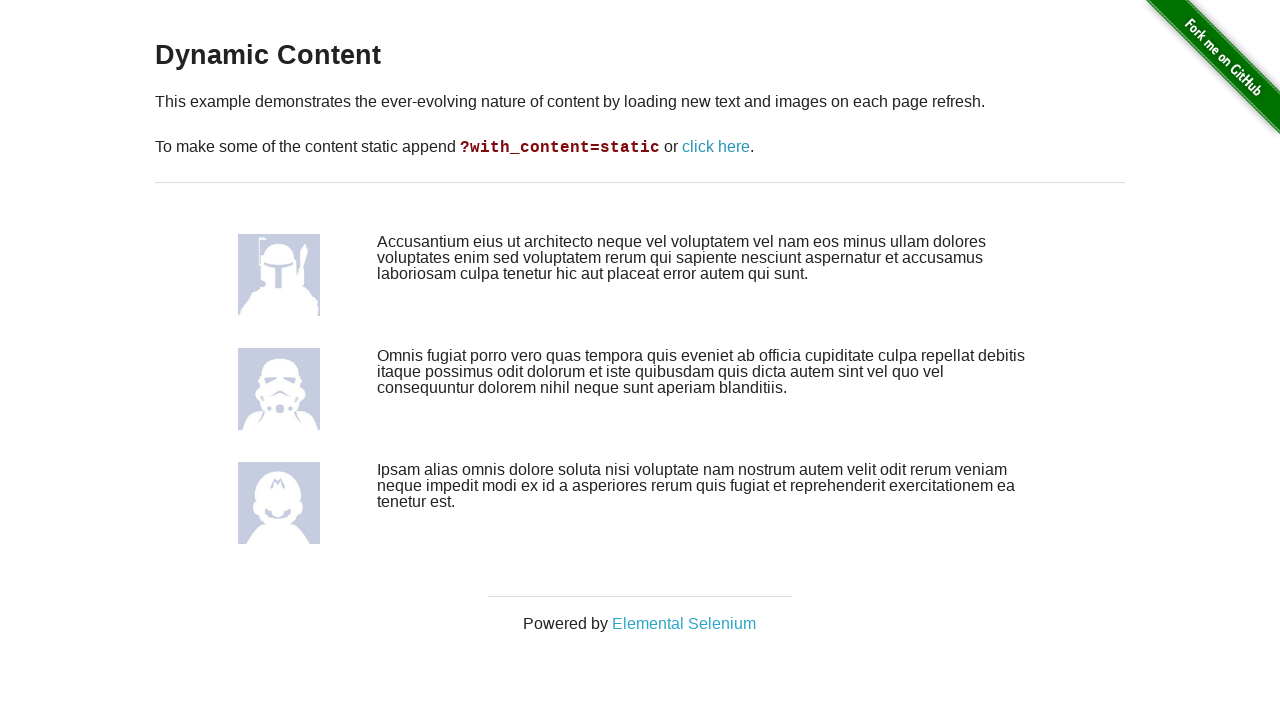